Tests slider component by dragging/sliding to set value to 13 and verifies the current value display

Starting URL: https://test-with-me-app.vercel.app/learning/web-elements/components/slider

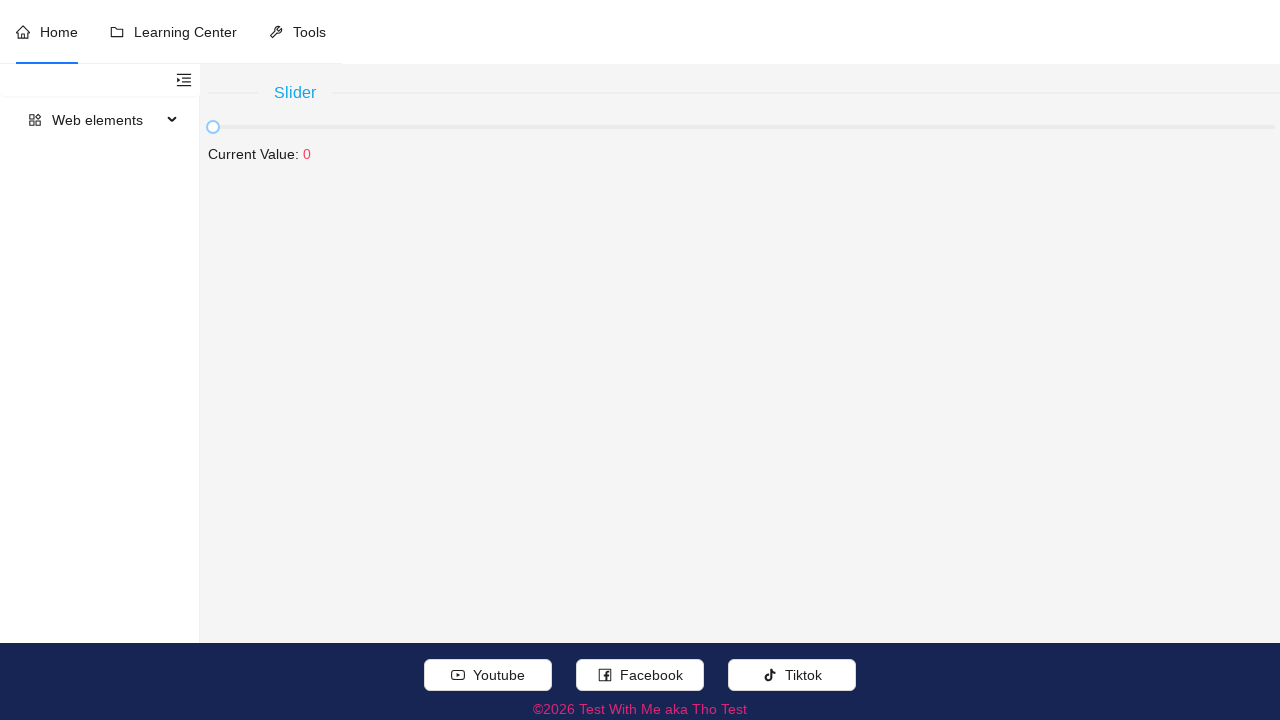

Located slider rail element
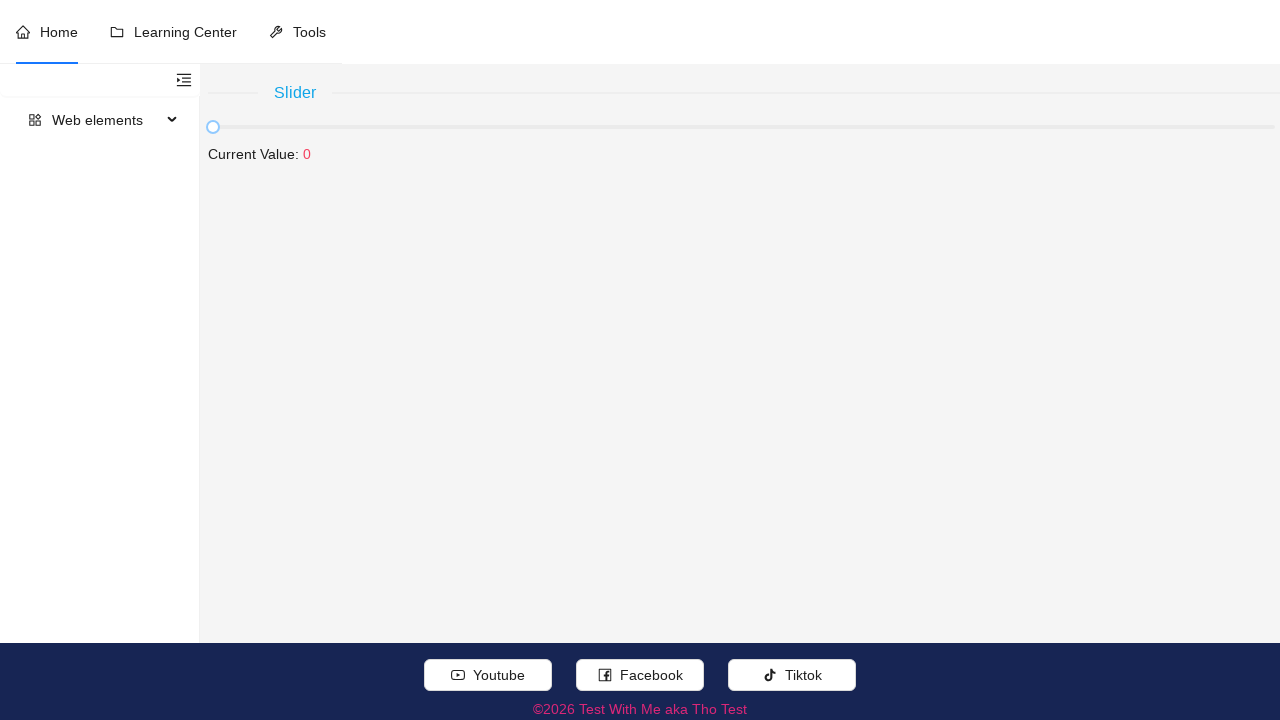

Retrieved slider bounding box
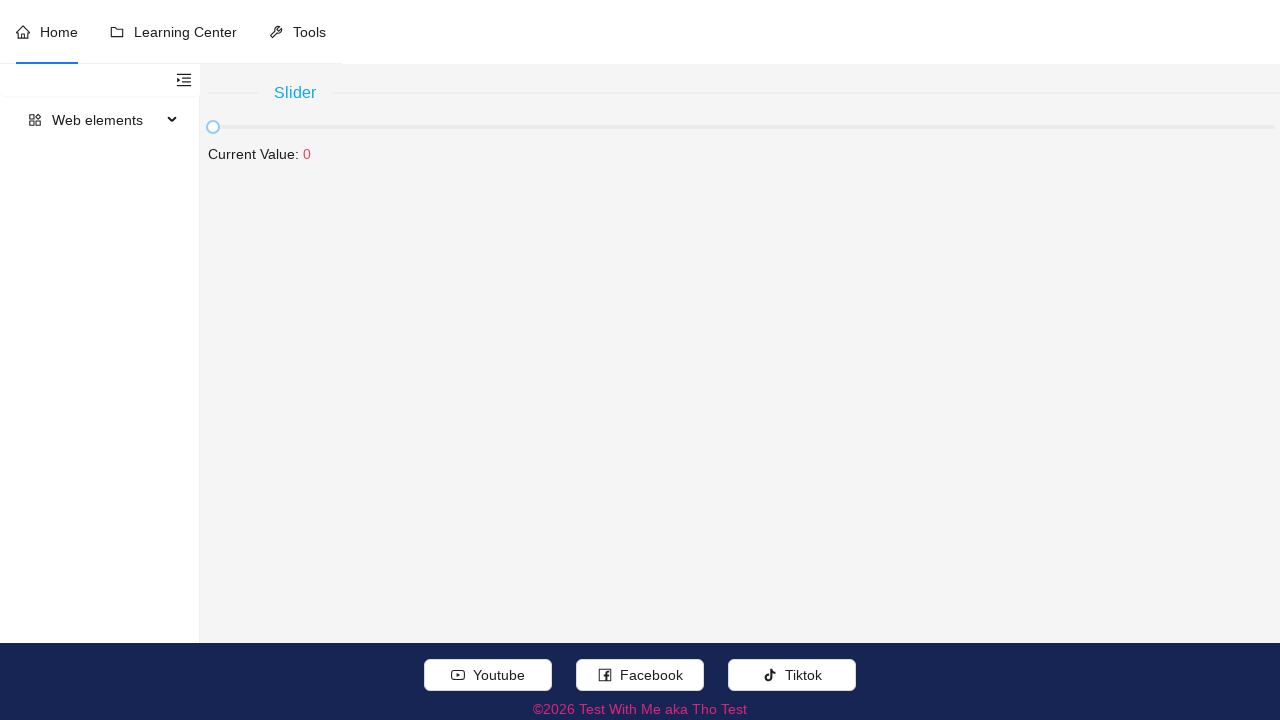

Calculated drag target position for value 13
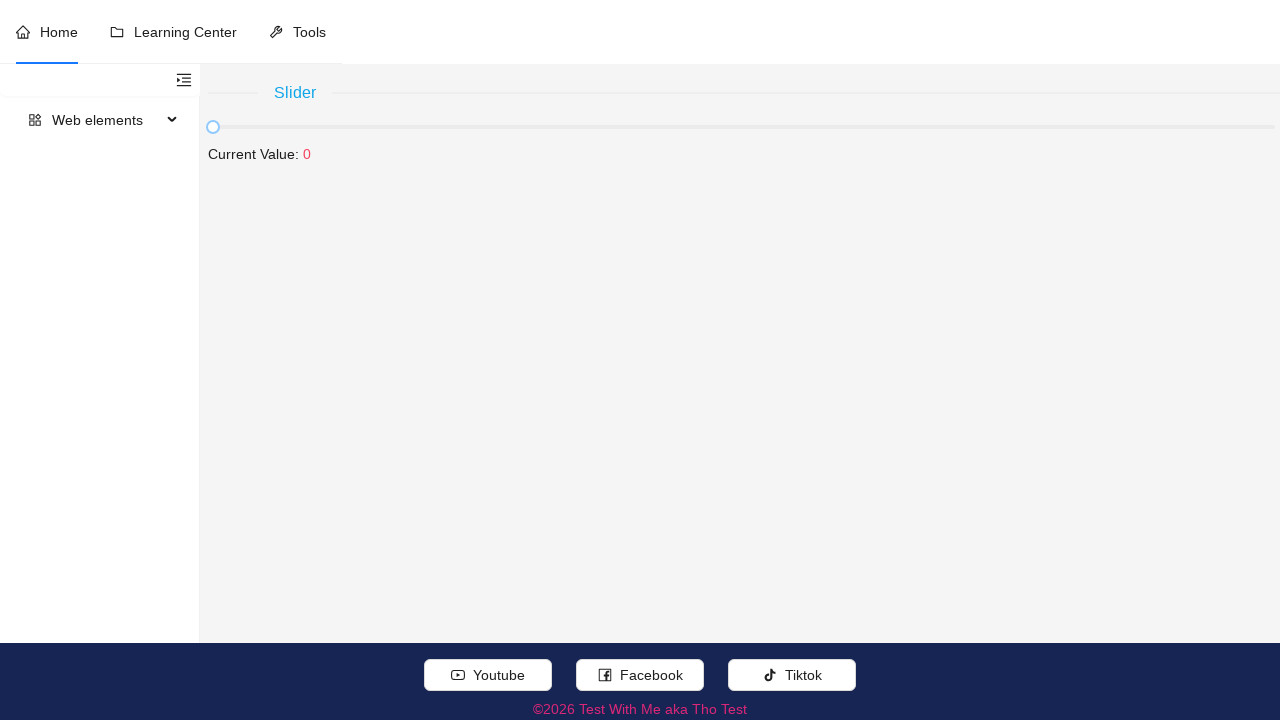

Hovered over slider element at (744, 127) on (//span[normalize-space()='Slider']/following::div[contains(concat(' ',normalize
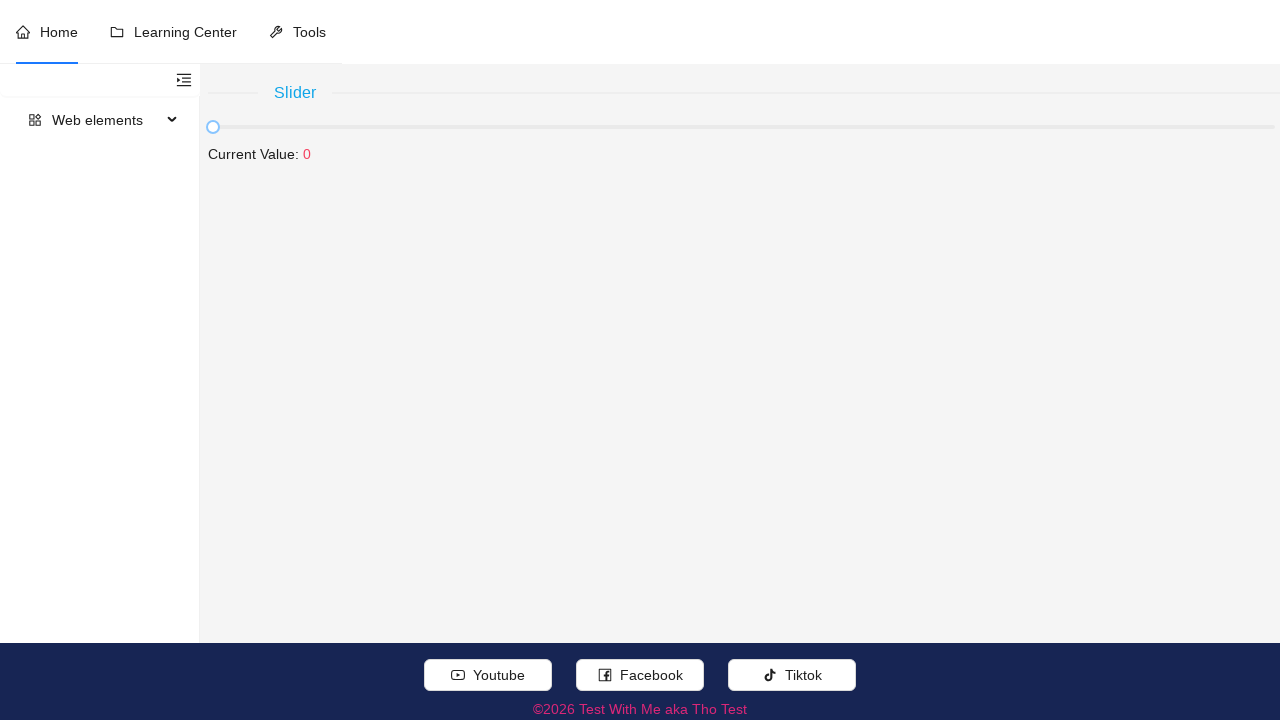

Moved mouse to slider start position at (213, 127)
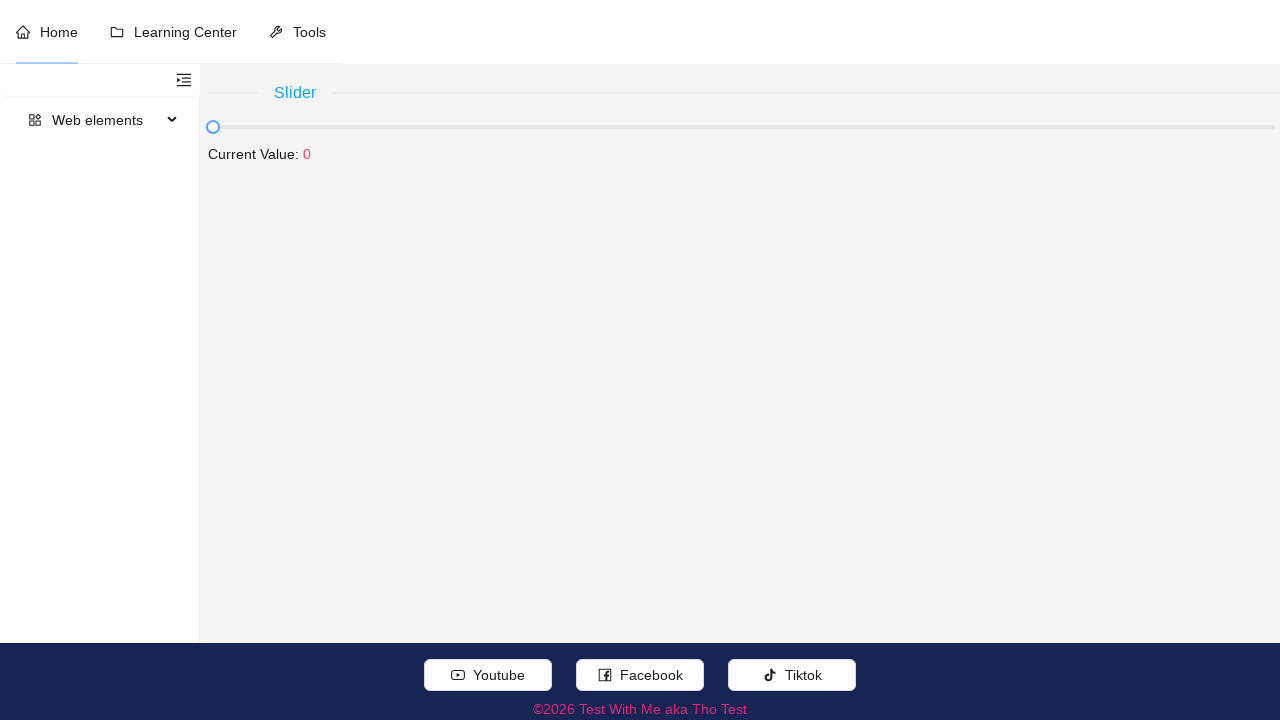

Pressed mouse button down on slider at (213, 127)
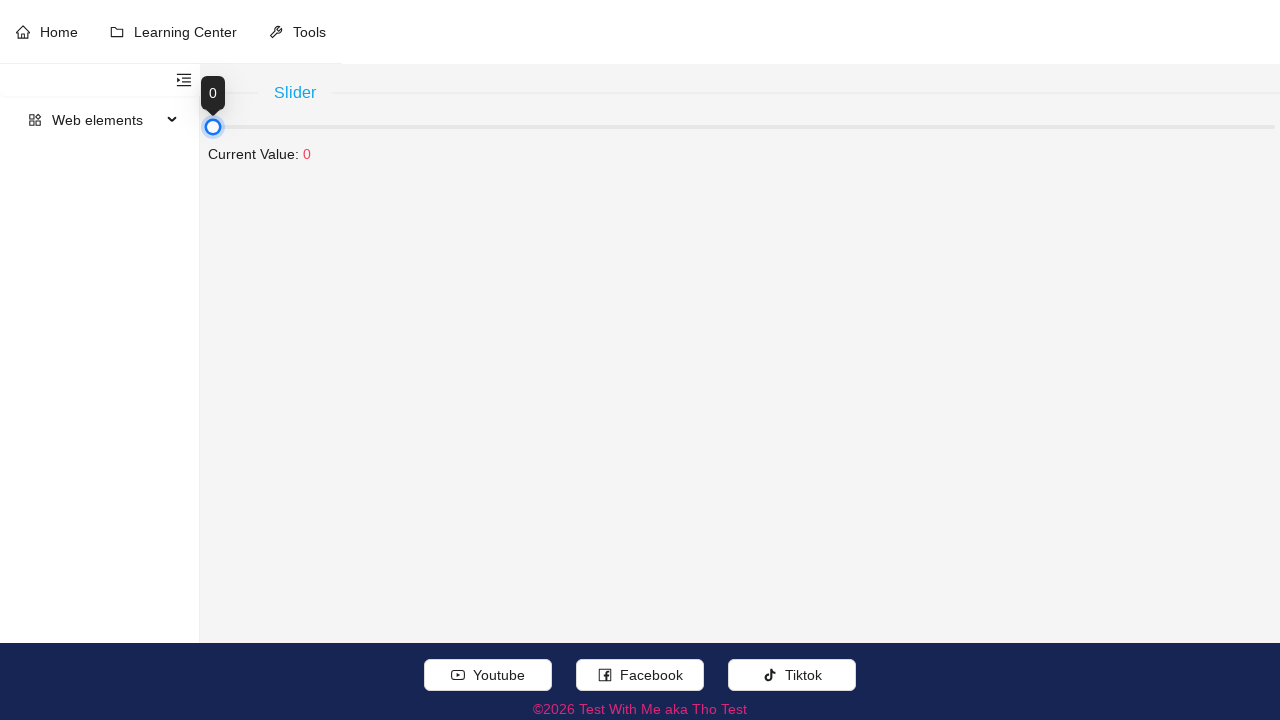

Dragged slider to target position for value 13 at (351, 127)
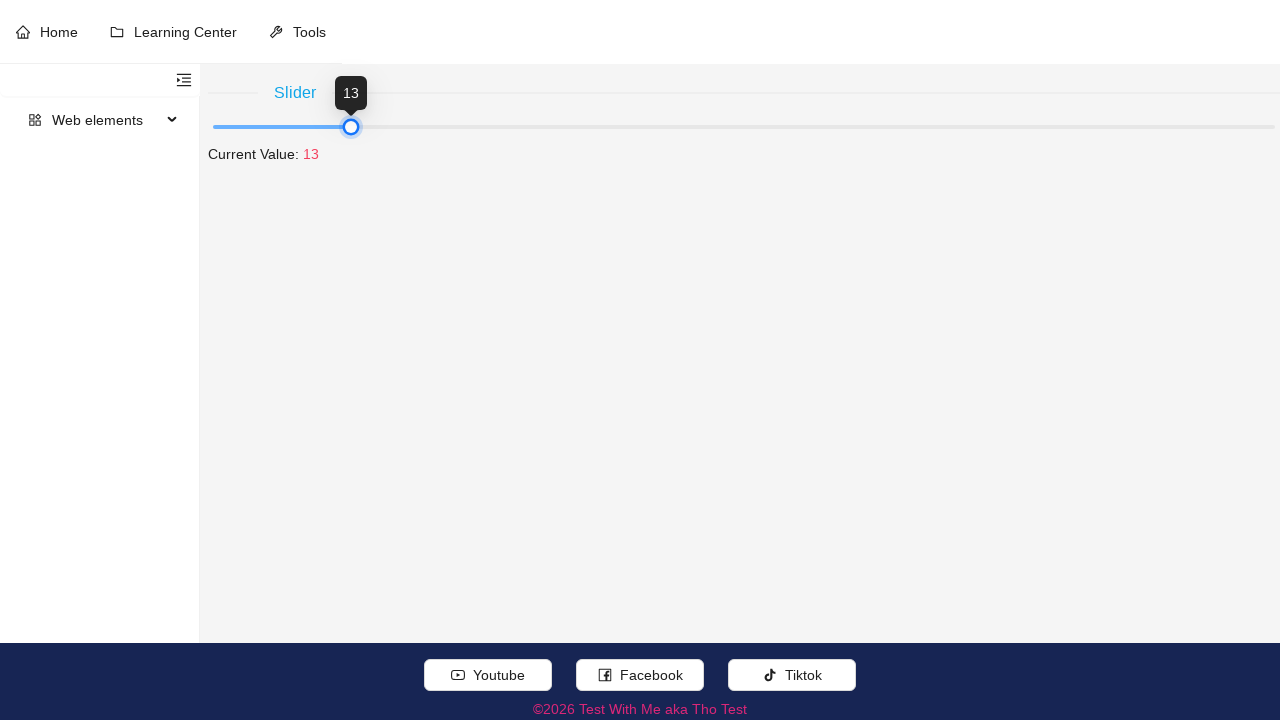

Released mouse button after dragging at (351, 127)
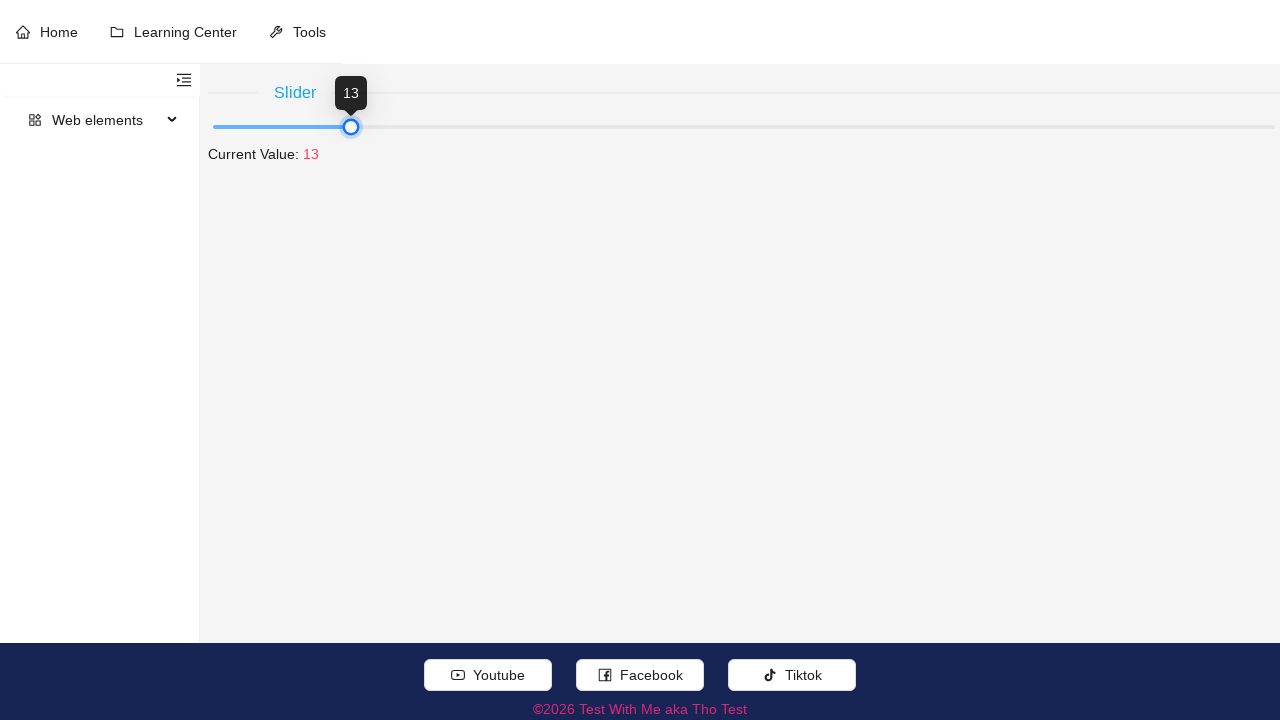

Verified slider value displays 'Current Value: 13'
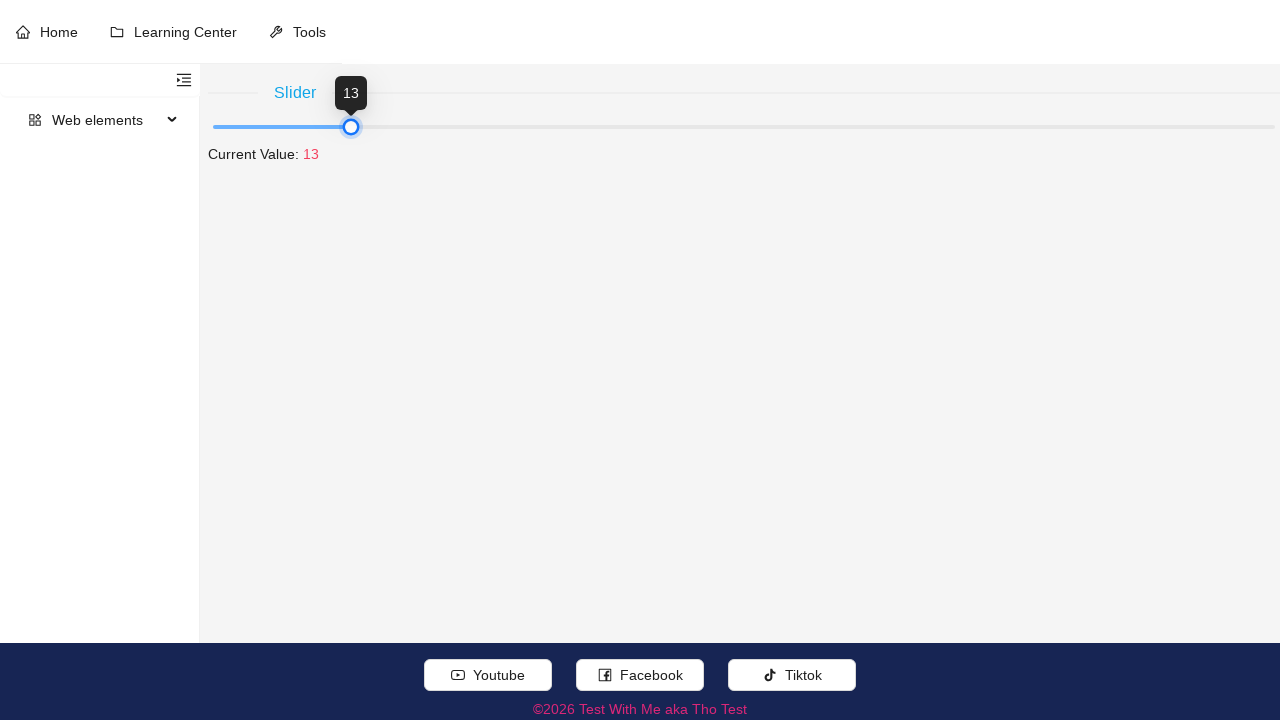

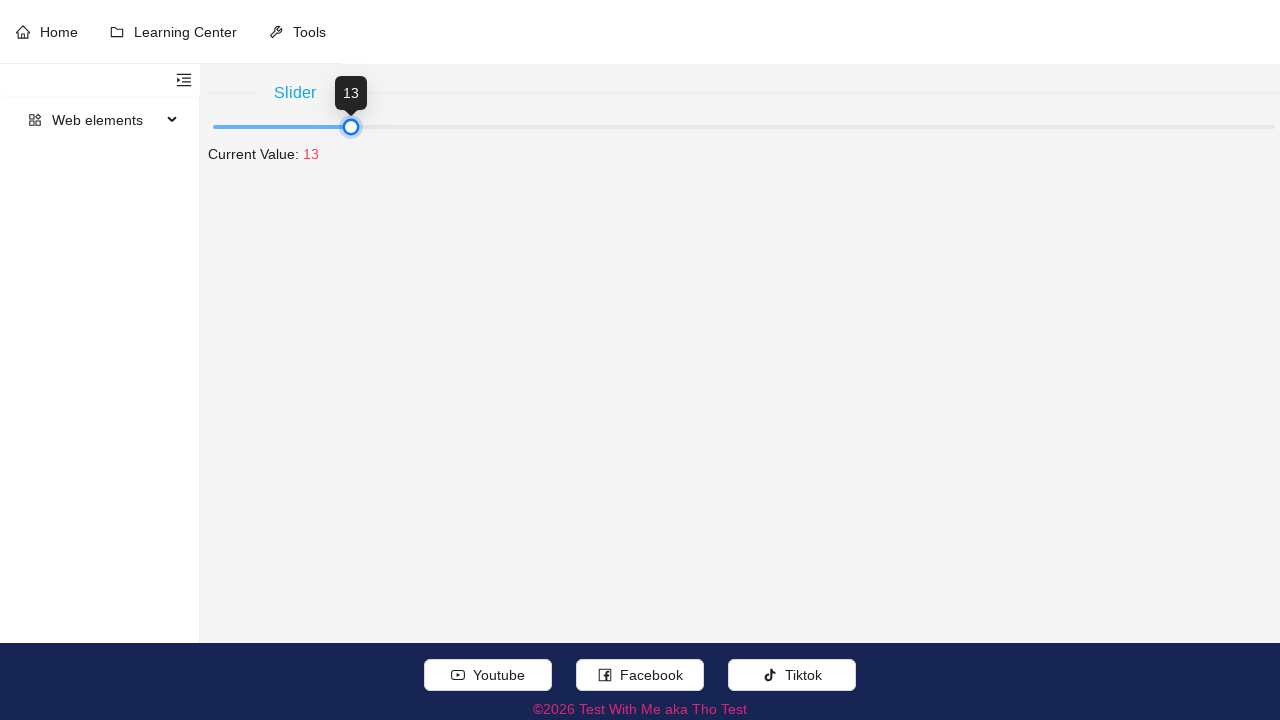